Tests jQuery UI drag and drop functionality by dragging an element and dropping it onto a target area within an iframe

Starting URL: https://jqueryui.com/droppable

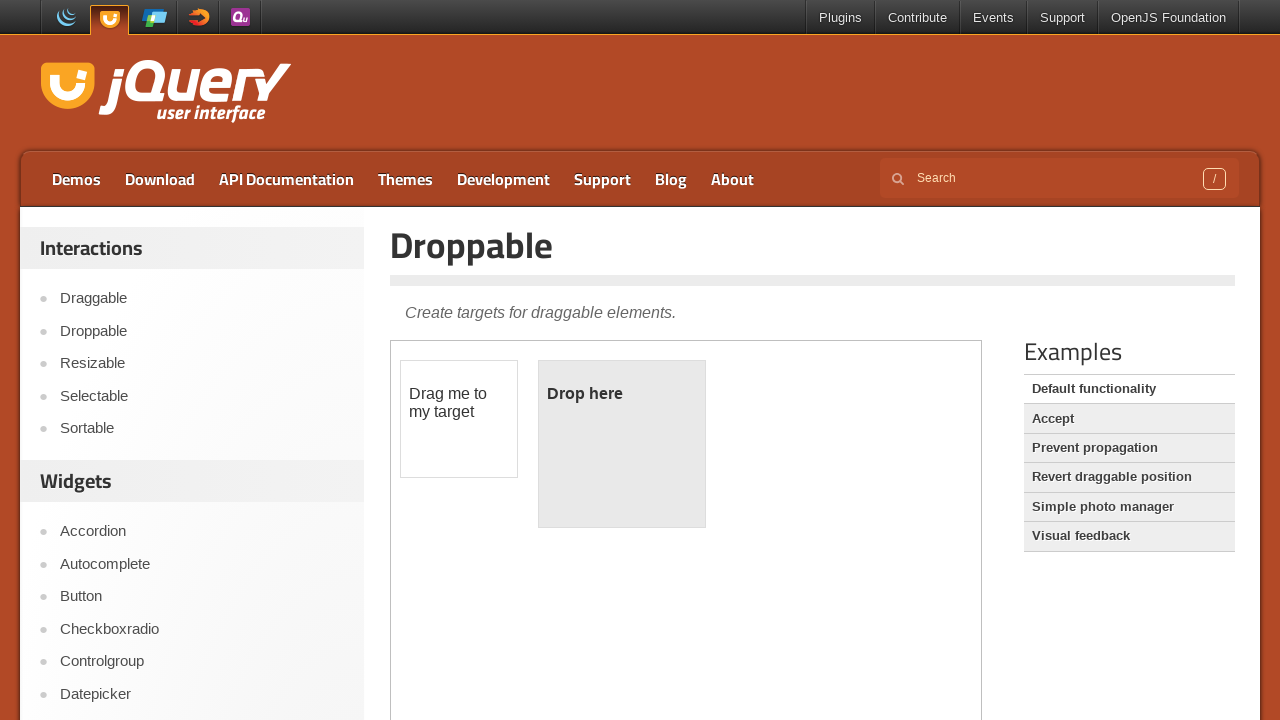

Located the demo iframe for jQuery UI droppable test
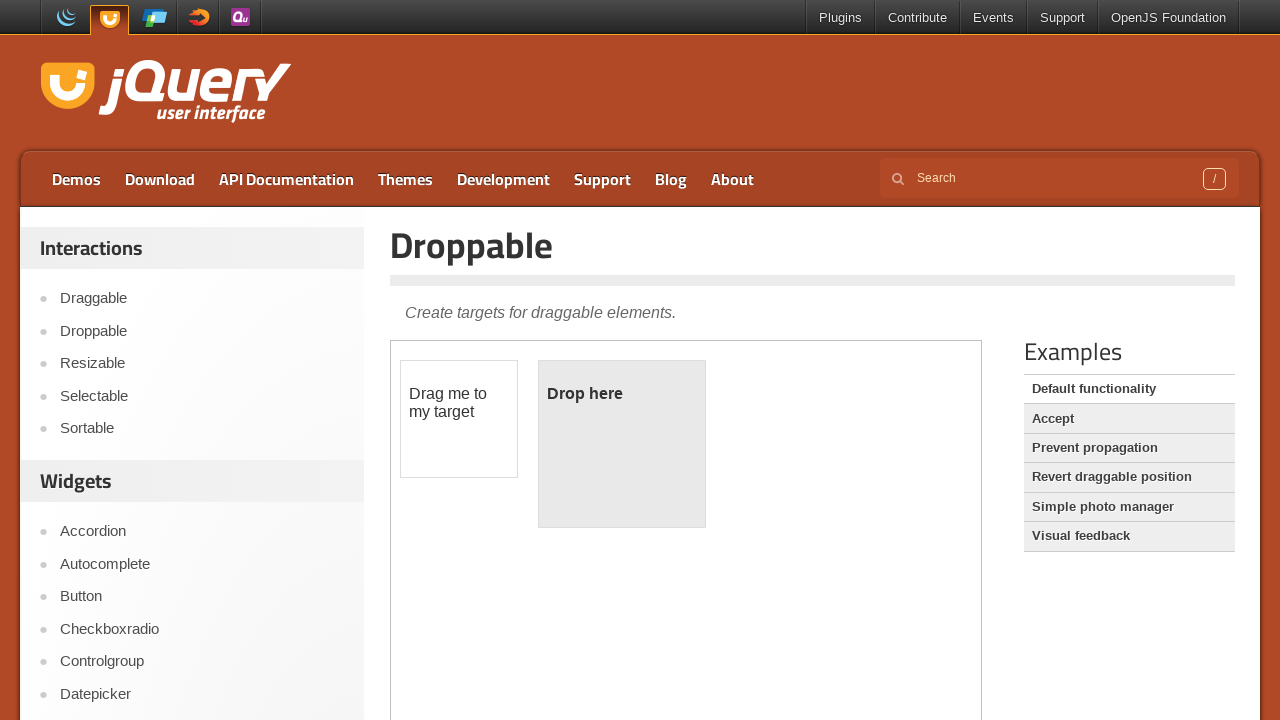

Located the draggable element within the iframe
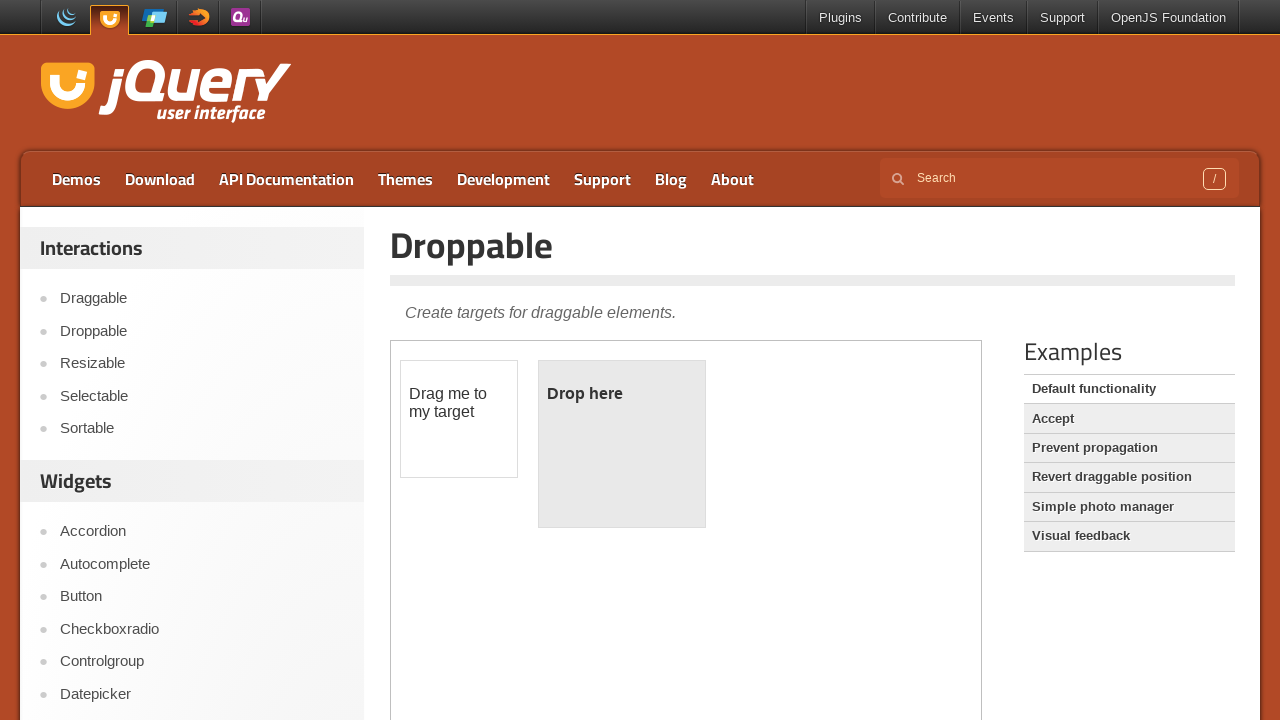

Located the droppable target element within the iframe
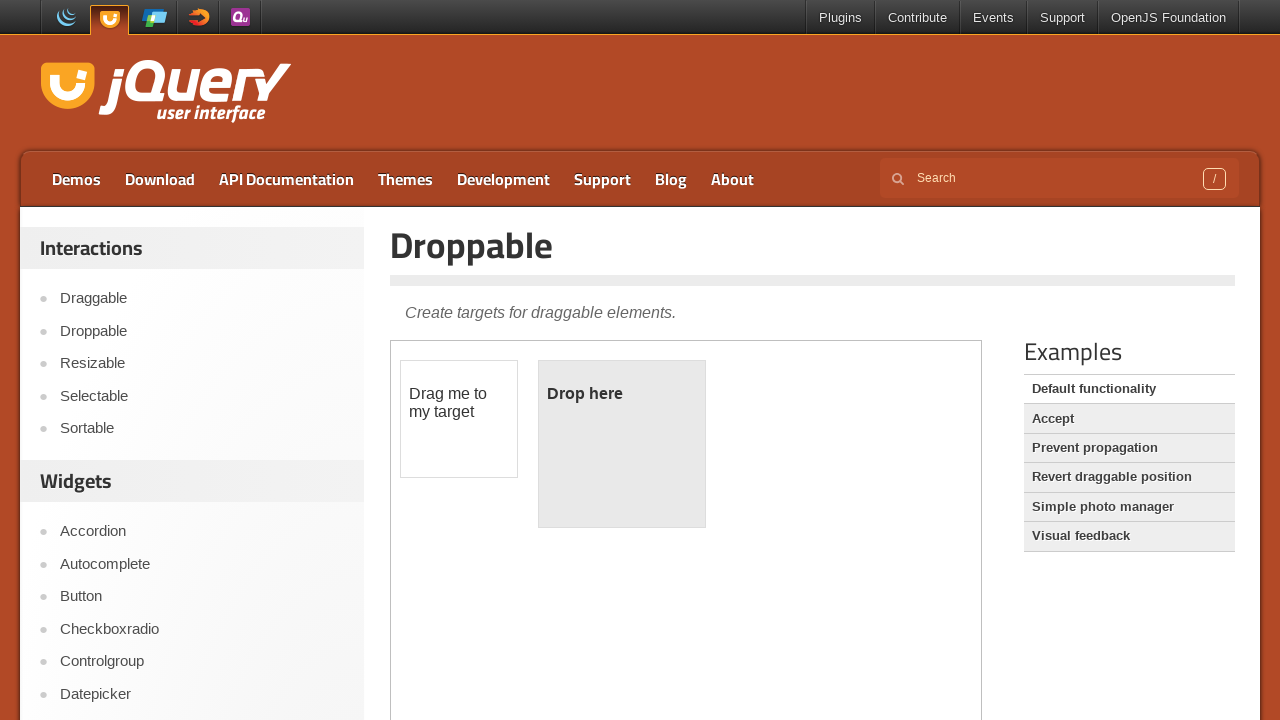

Dragged the draggable element onto the droppable target area at (622, 444)
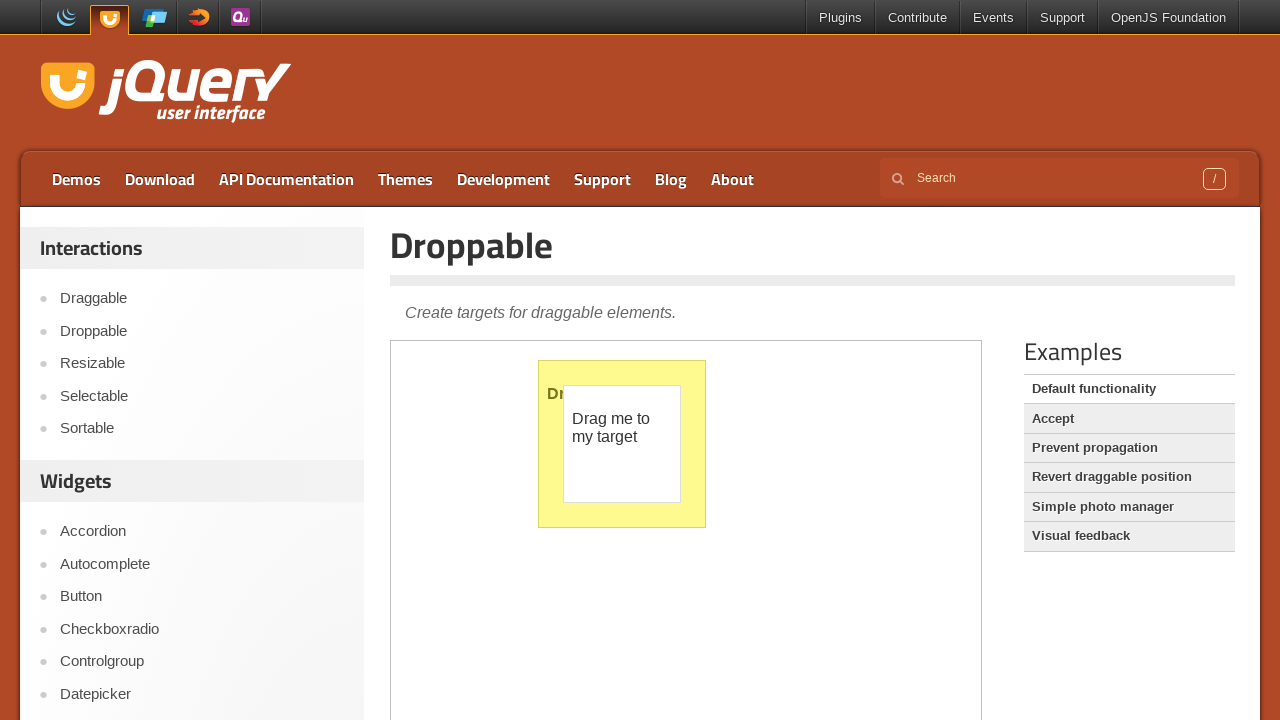

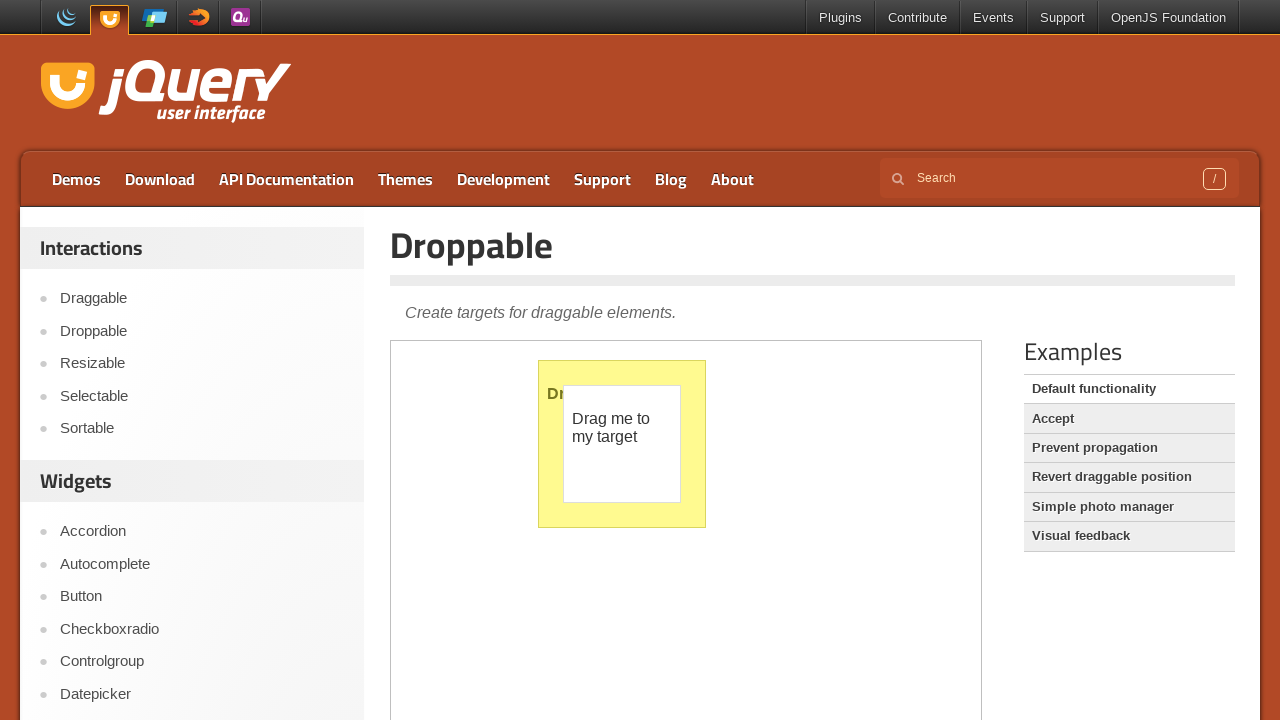